Tests navigation to the Droppable interaction feature by clicking through the Interactions menu to the Droppable section and selecting the Simple tab.

Starting URL: https://demoqa.com/

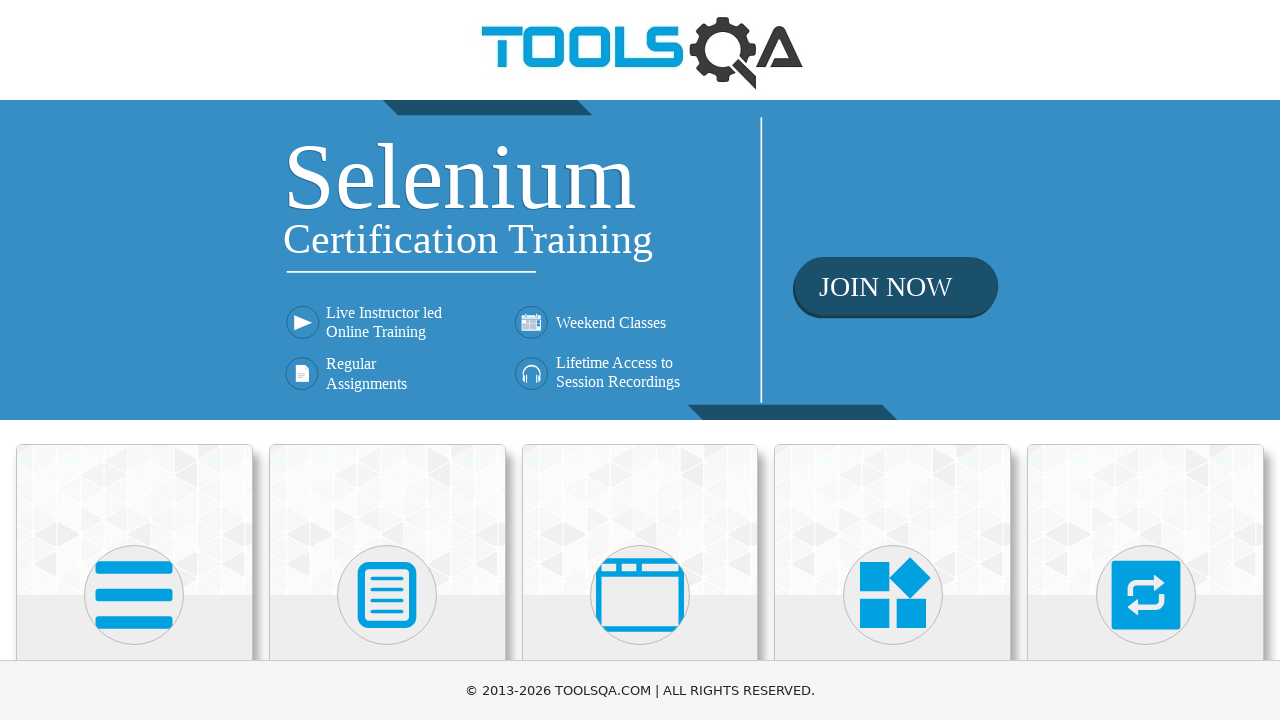

Clicked on Interactions menu section at (1146, 360) on text=Interactions
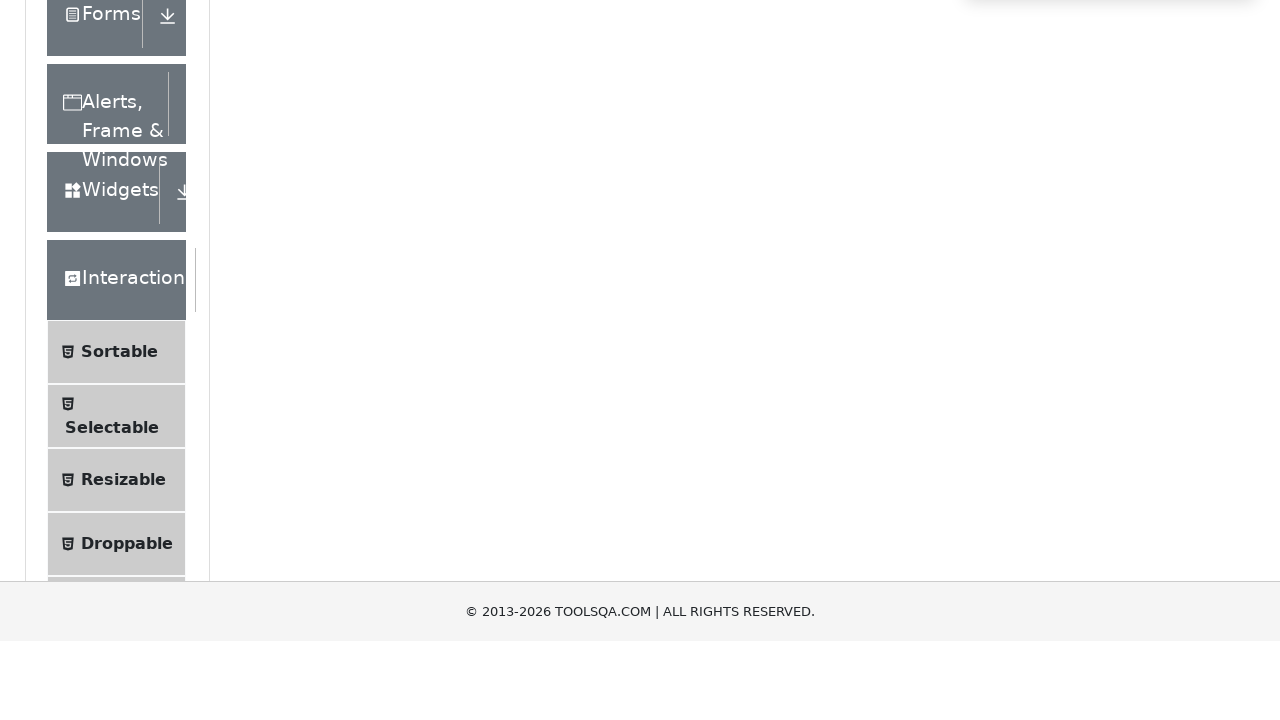

Clicked on Droppable menu item at (127, 411) on text=Droppable
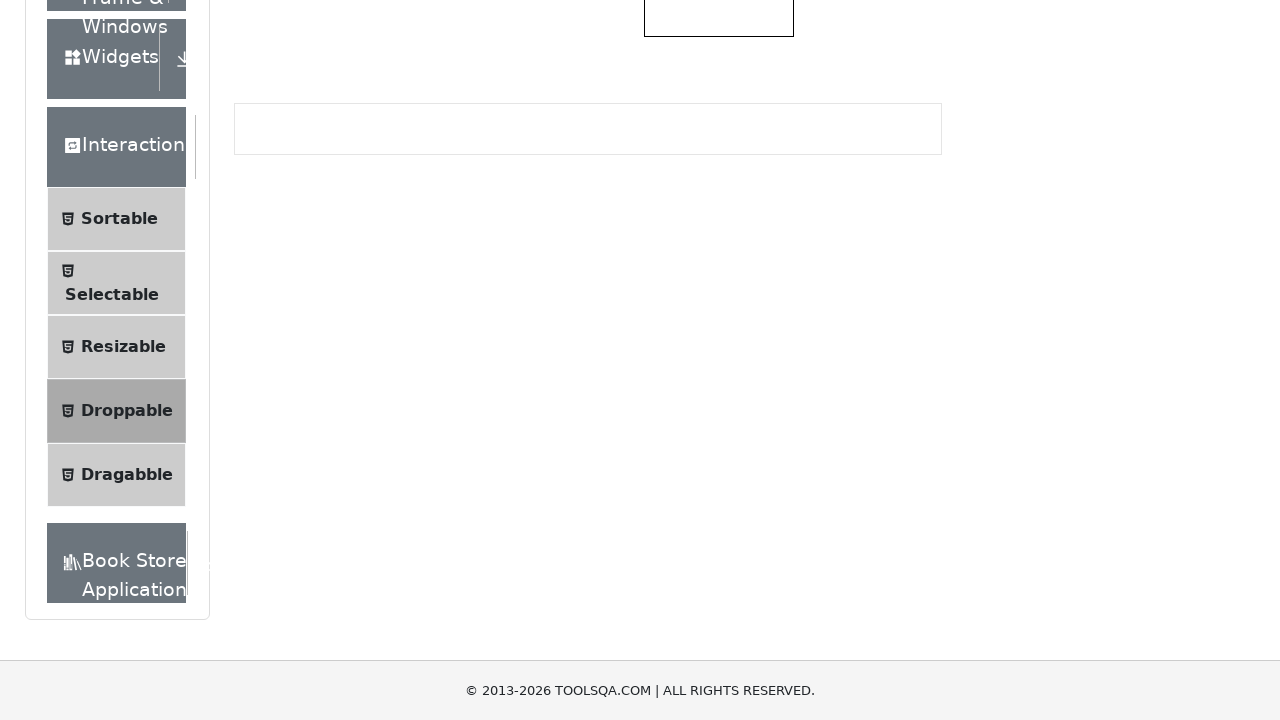

Clicked on Simple tab to view drag and drop interaction at (278, 244) on text=Simple
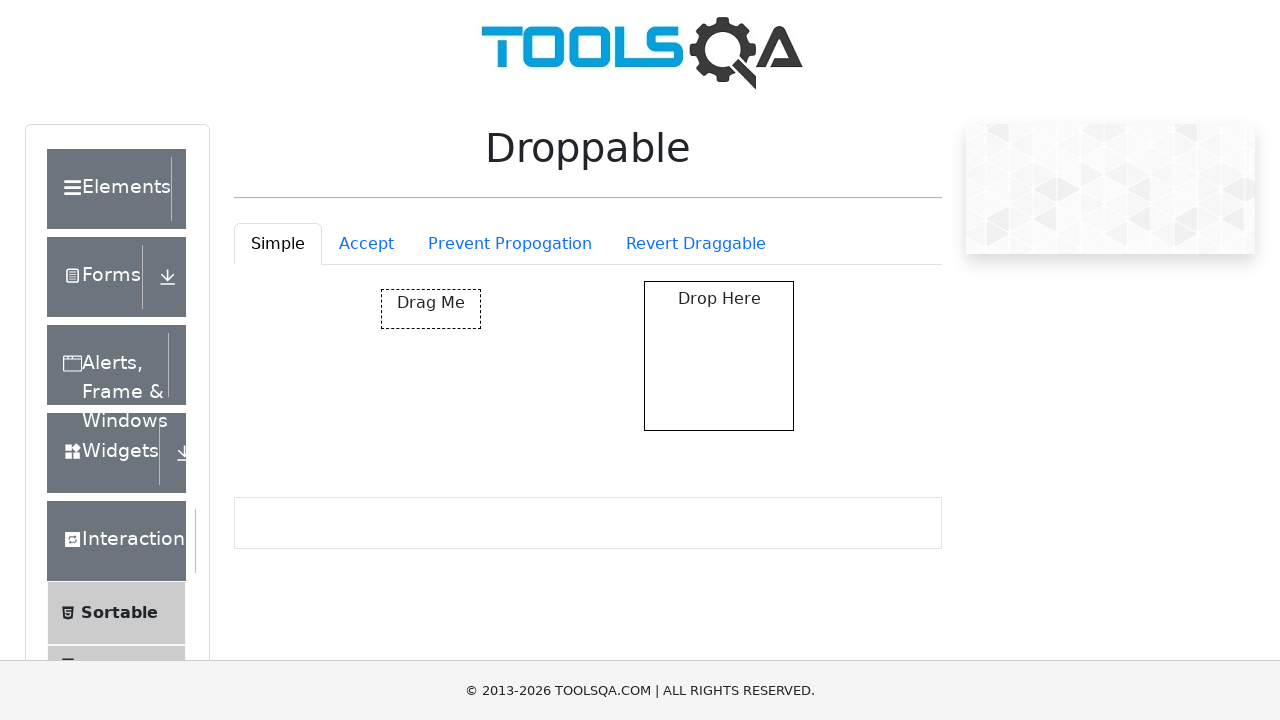

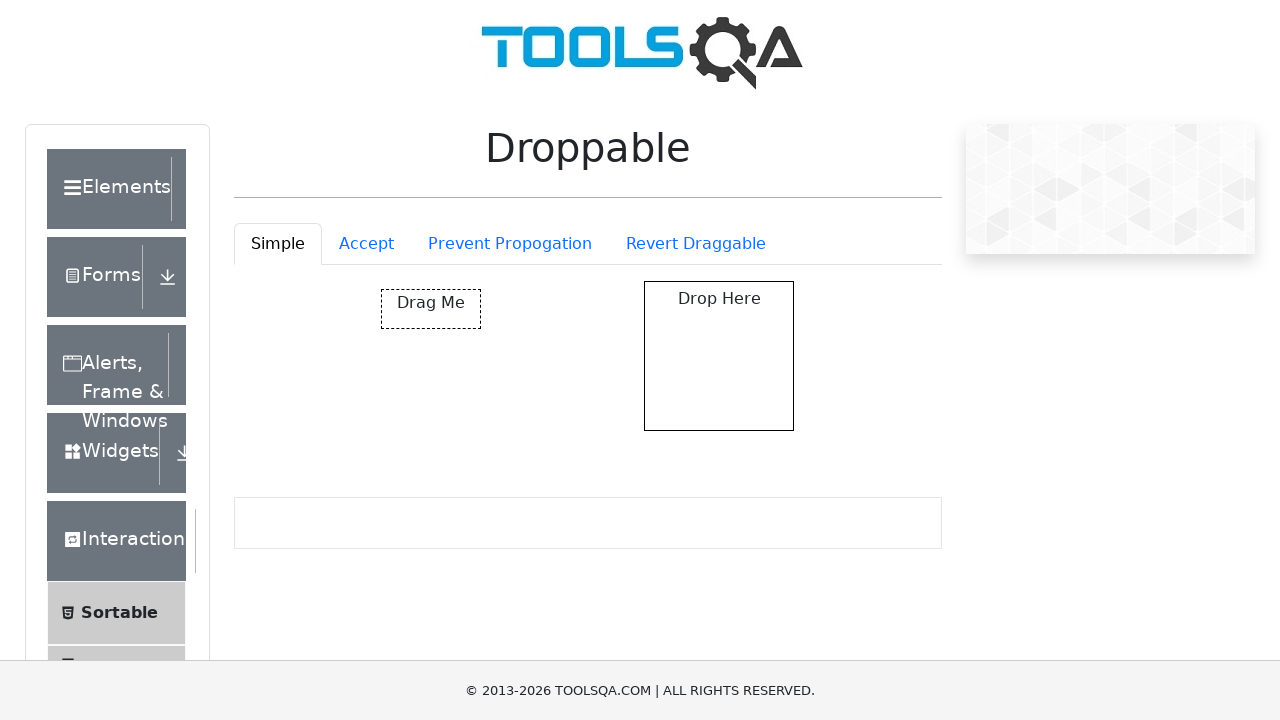